Tests a form submission by filling in user name, email, current address, and permanent address fields, then scrolling down and clicking submit

Starting URL: https://demoqa.com/text-box

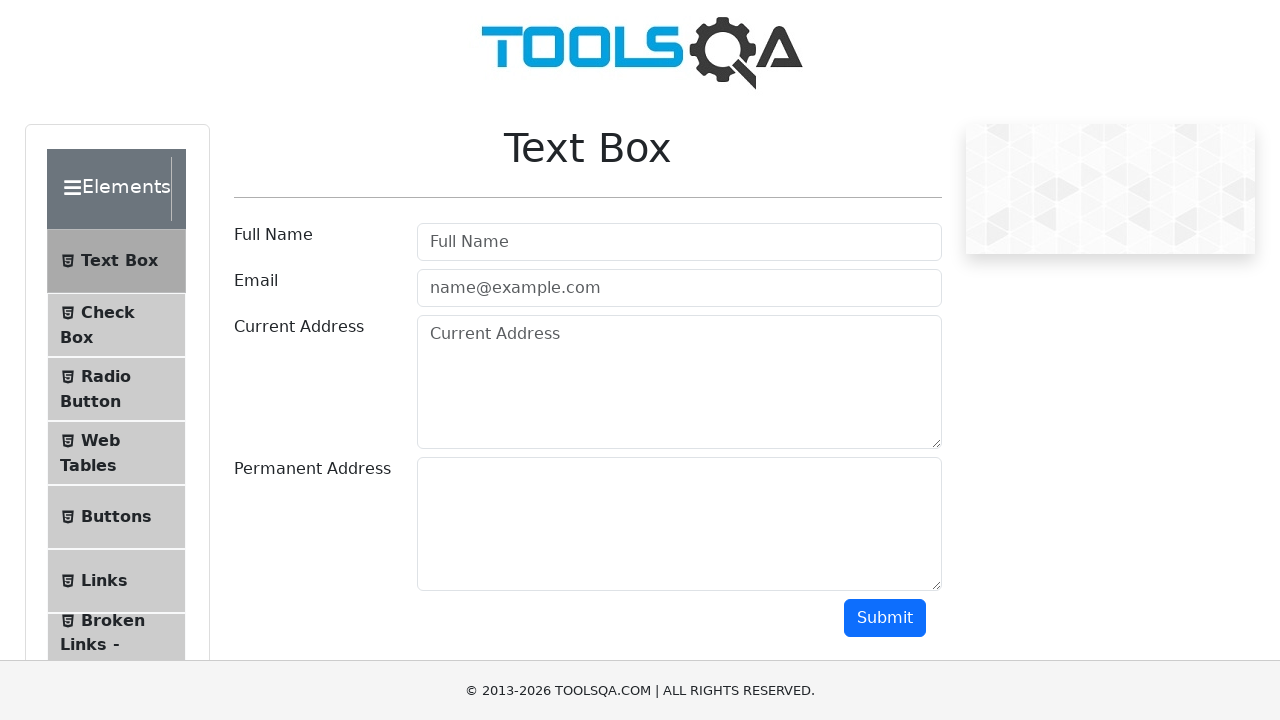

Filled user name field with 'Uzair Babar' on input#userName
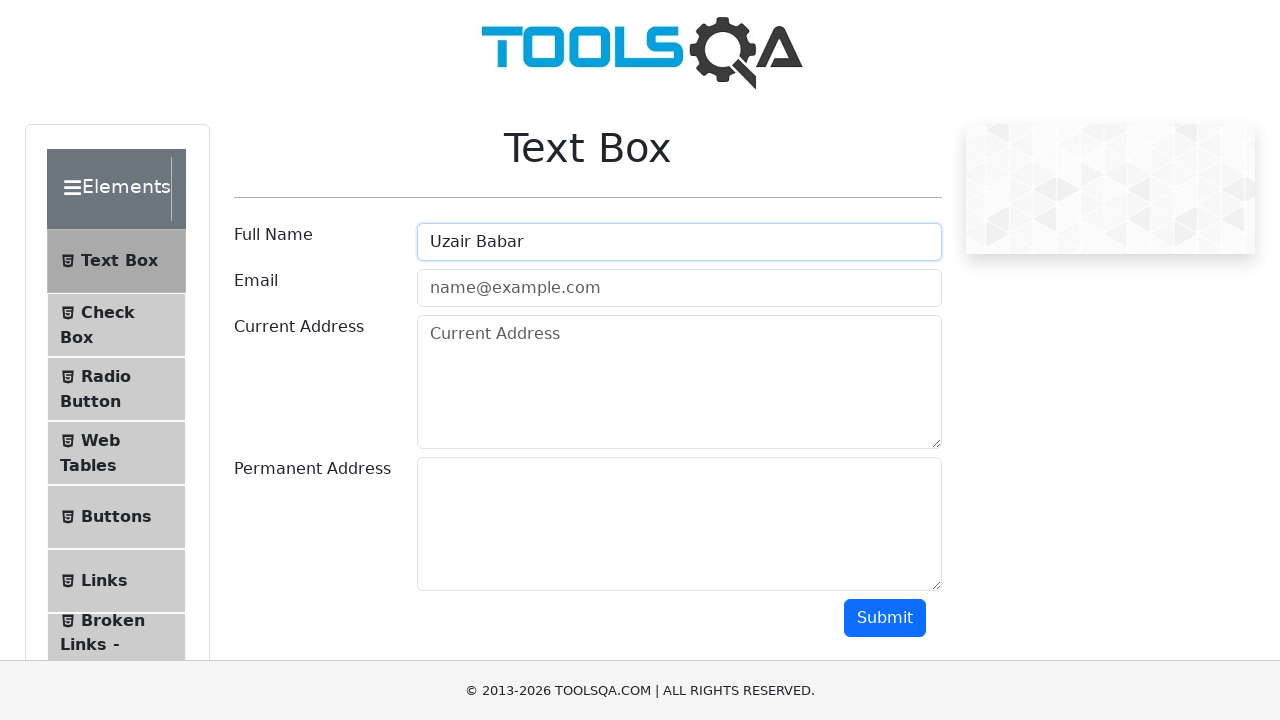

Filled email field with 'Uzair123@hotmail.com' on input#userEmail
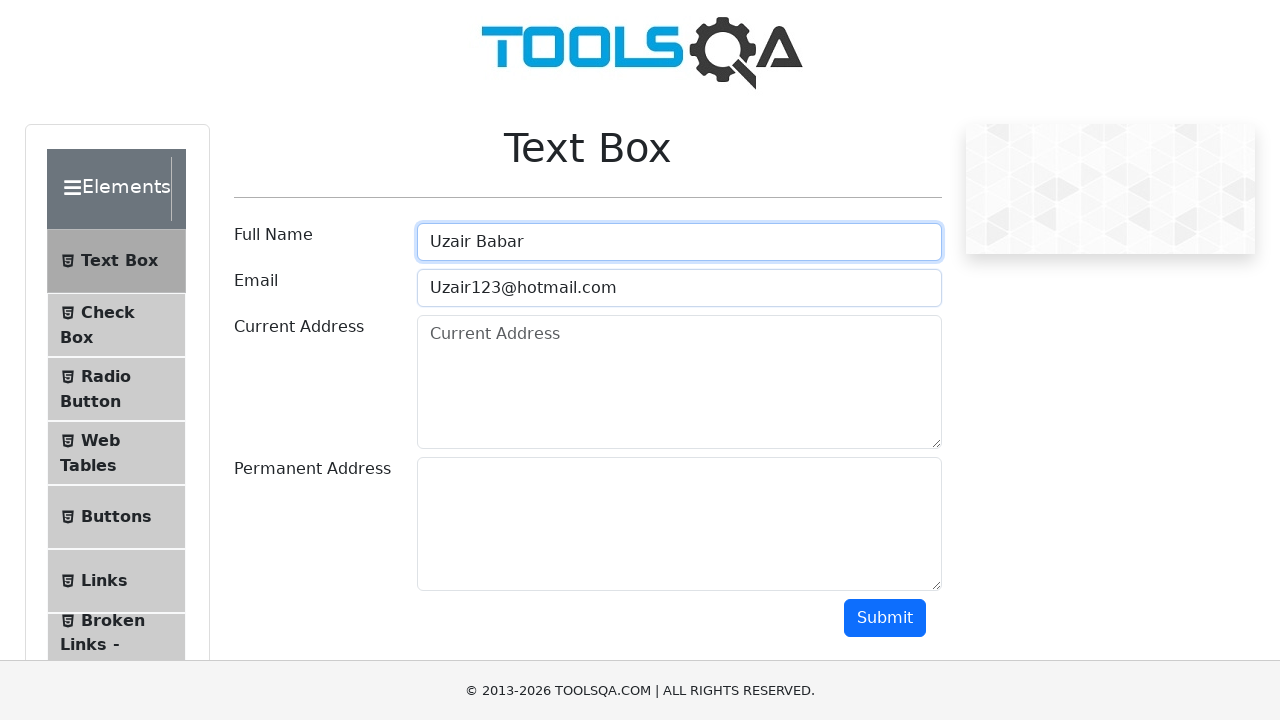

Filled current address field with '541, Ilford Lane, Ilford, Essex, IG1 3LA' on textarea[id^='current']
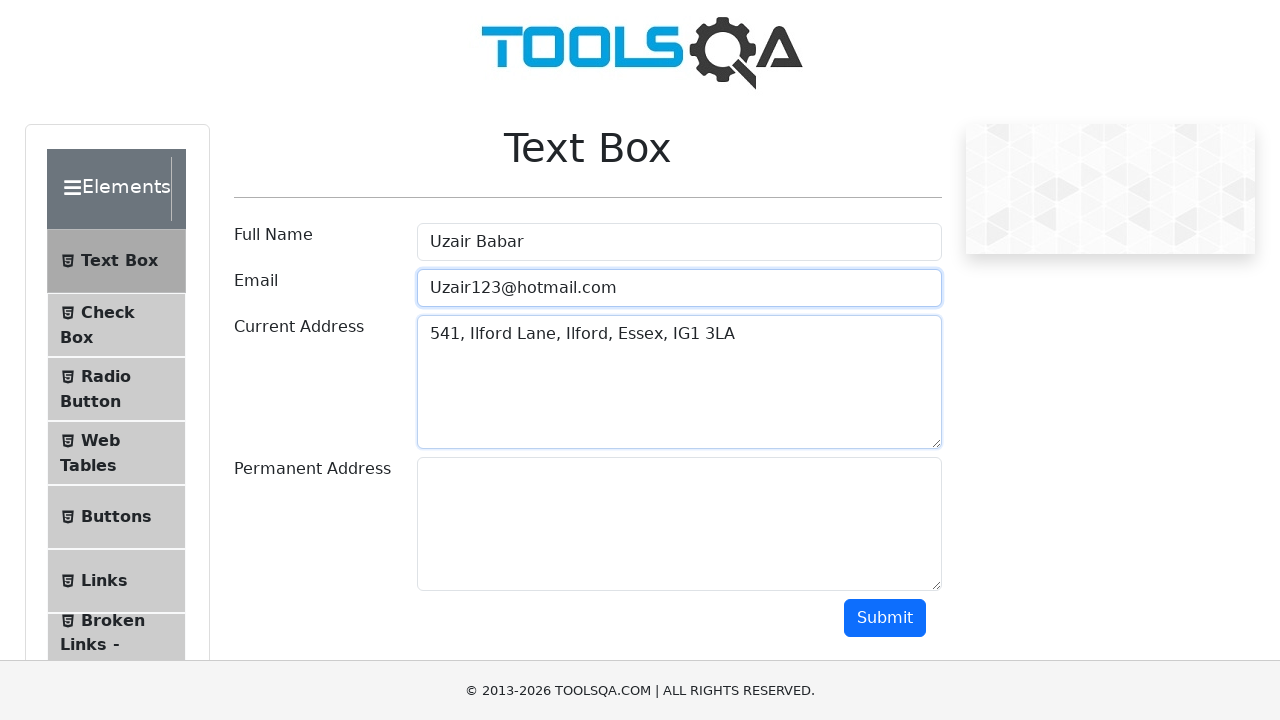

Filled permanent address field with '121, Main Street, Enfield, London, N11 5GP' on textarea[id^='permanent']
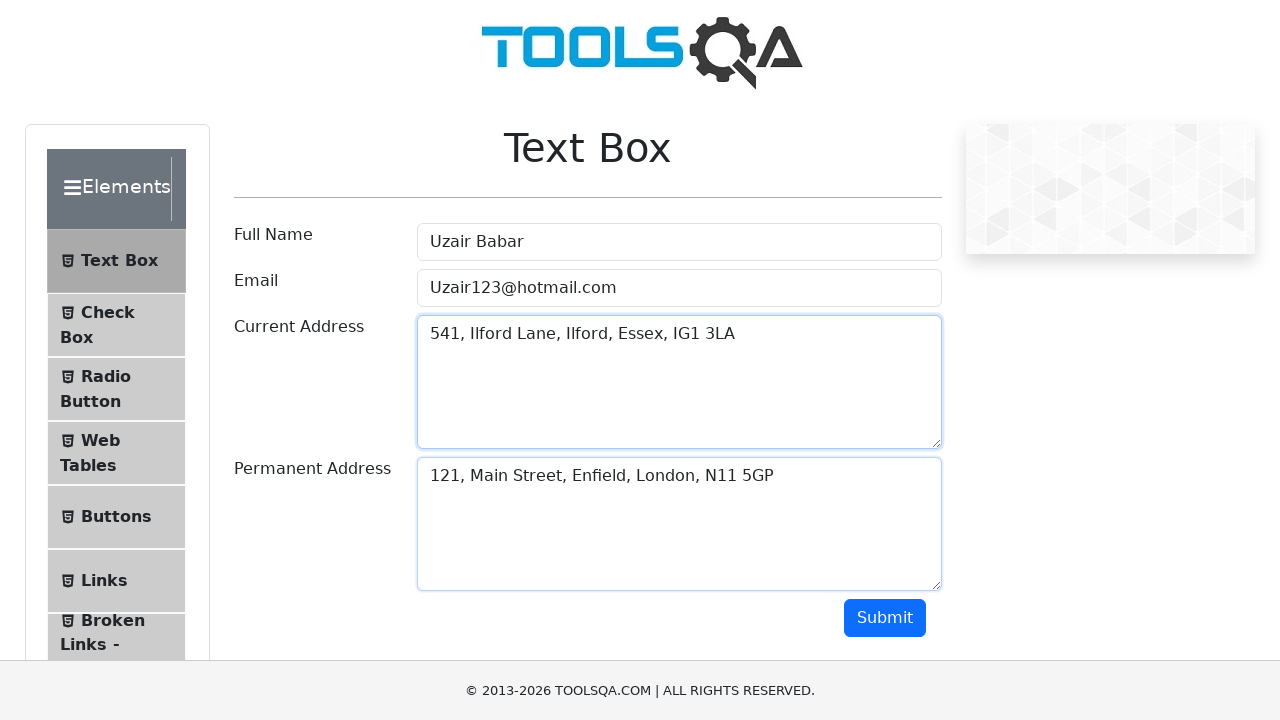

Scrolled to bottom of page to reveal submit button
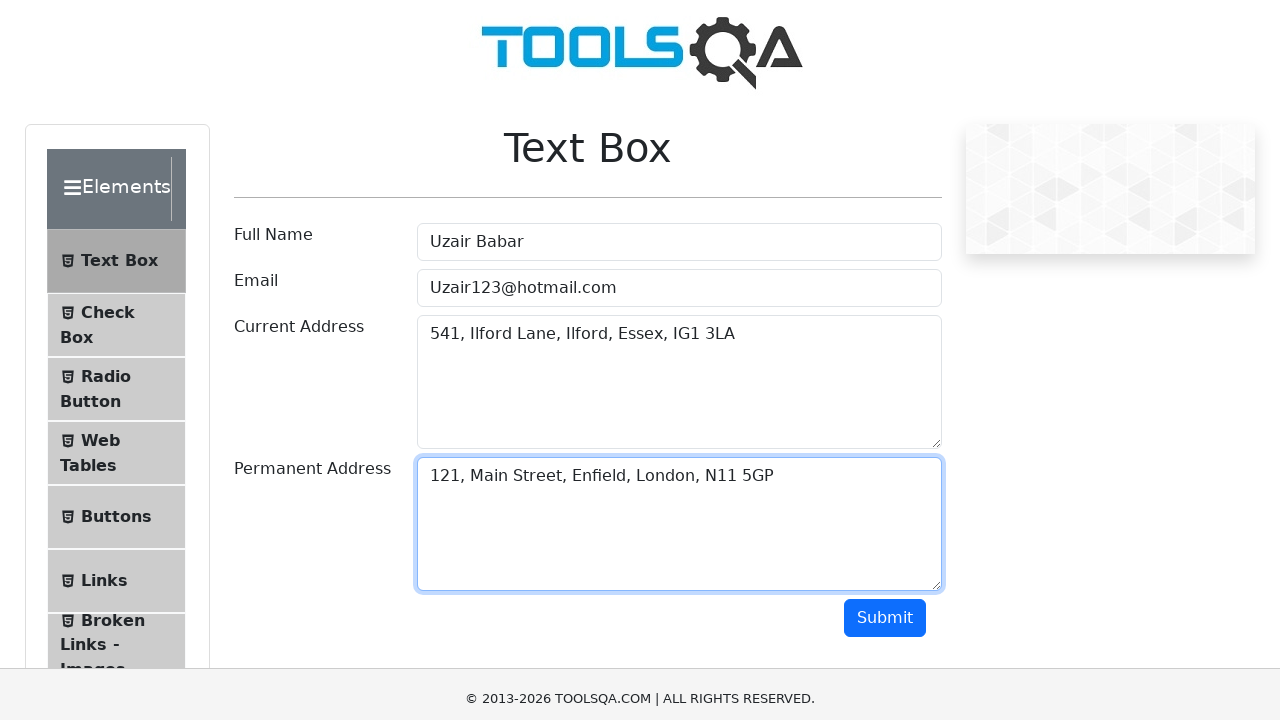

Clicked submit button to complete form submission at (885, 19) on button:has-text('Submit')
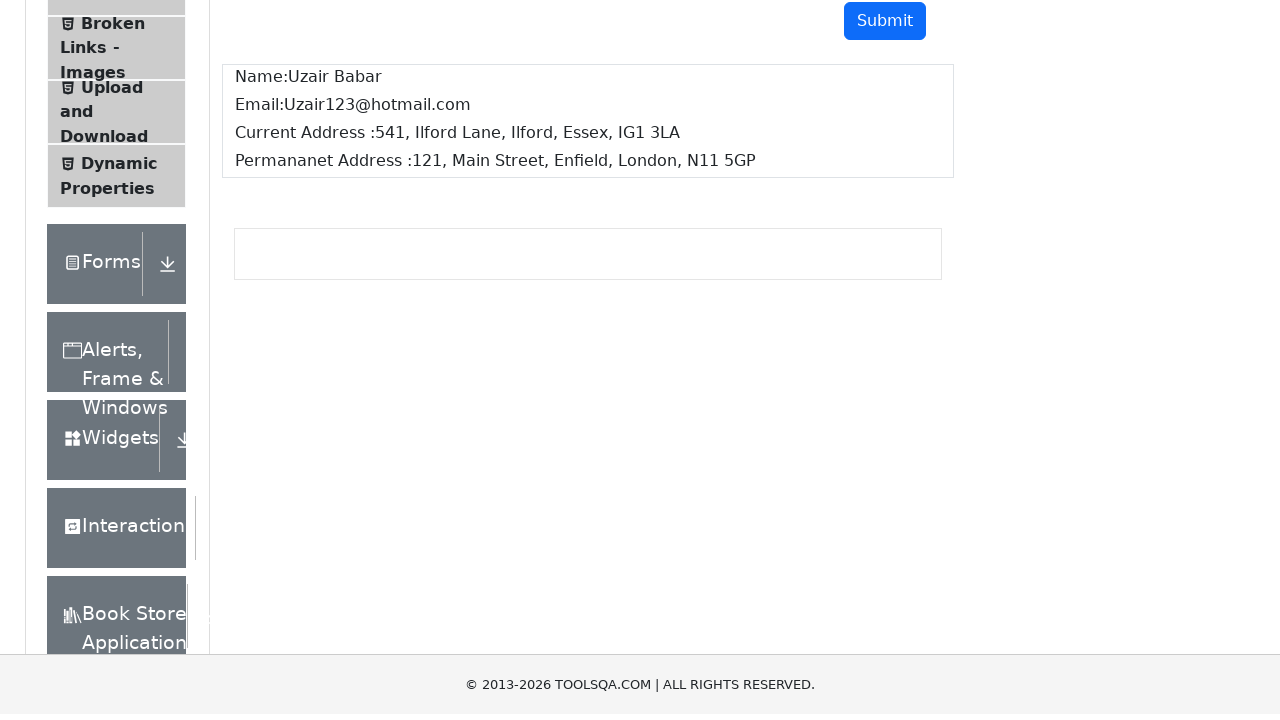

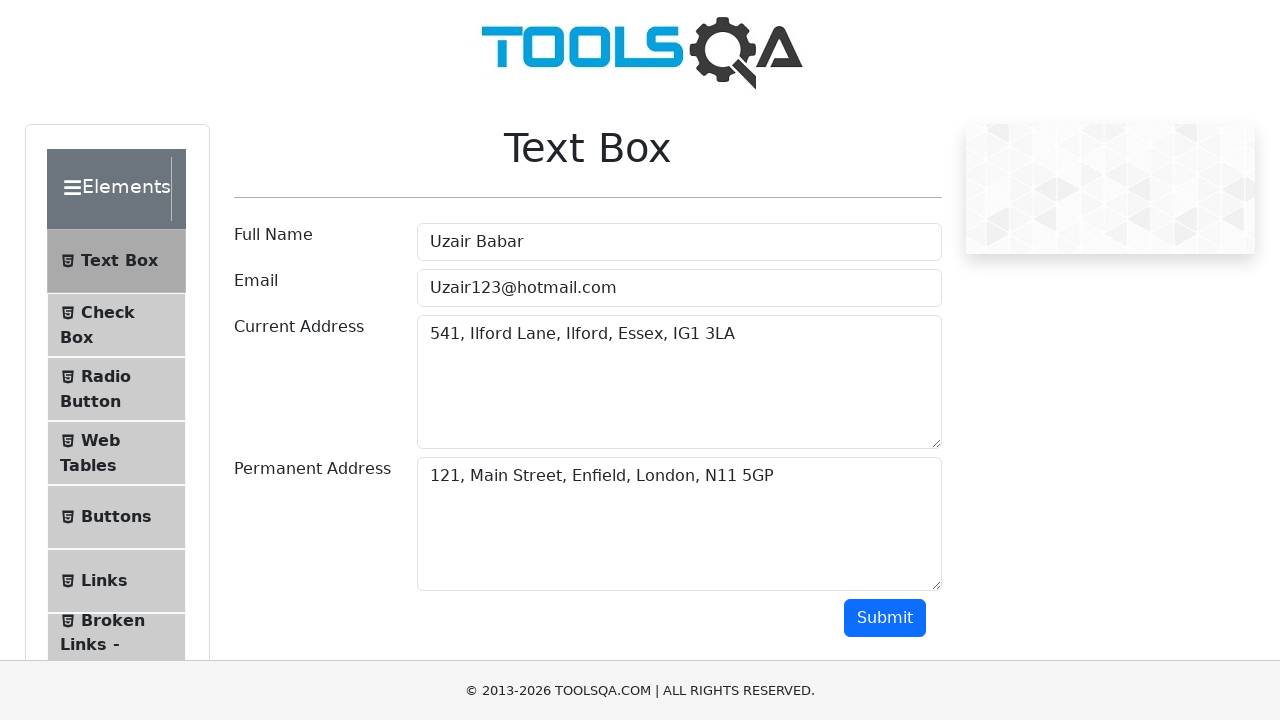